Tests various JavaScript alert interactions including simple alerts, confirmation dialogs, and prompt dialogs by accepting, dismissing, and entering text

Starting URL: https://demoqa.com/alerts

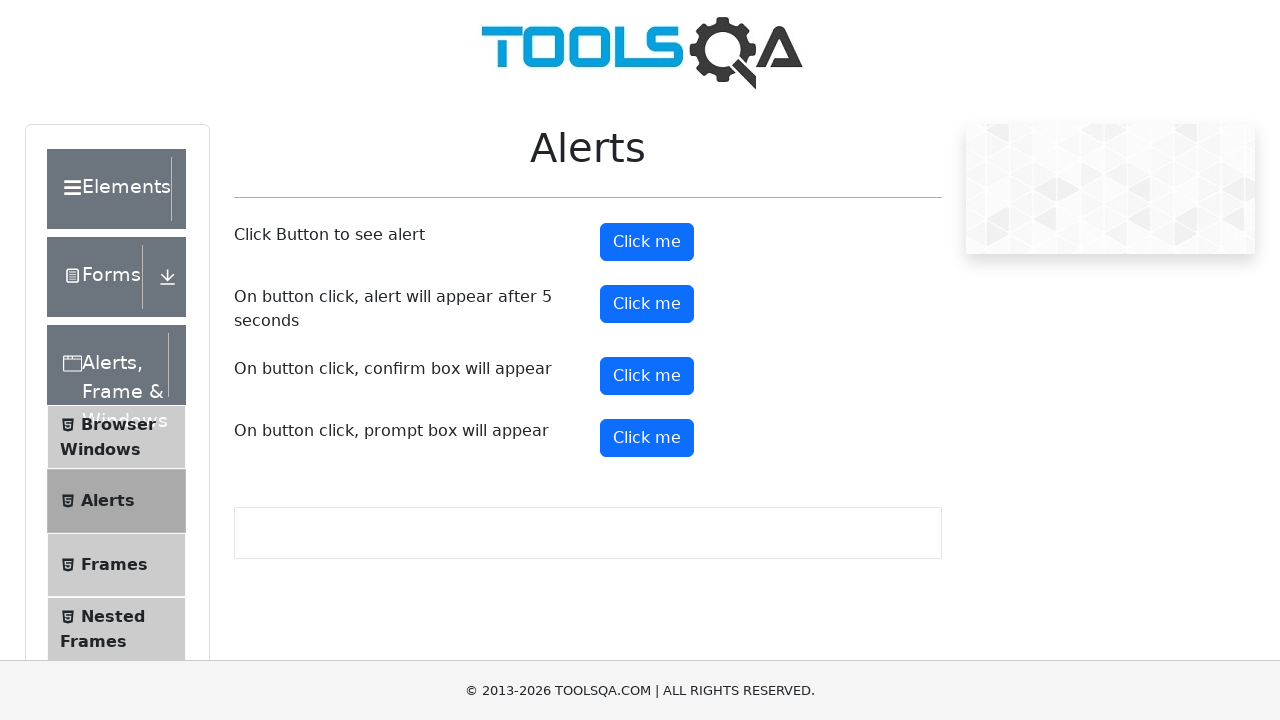

Clicked button to trigger simple alert at (647, 242) on xpath=//button[@id='alertButton']
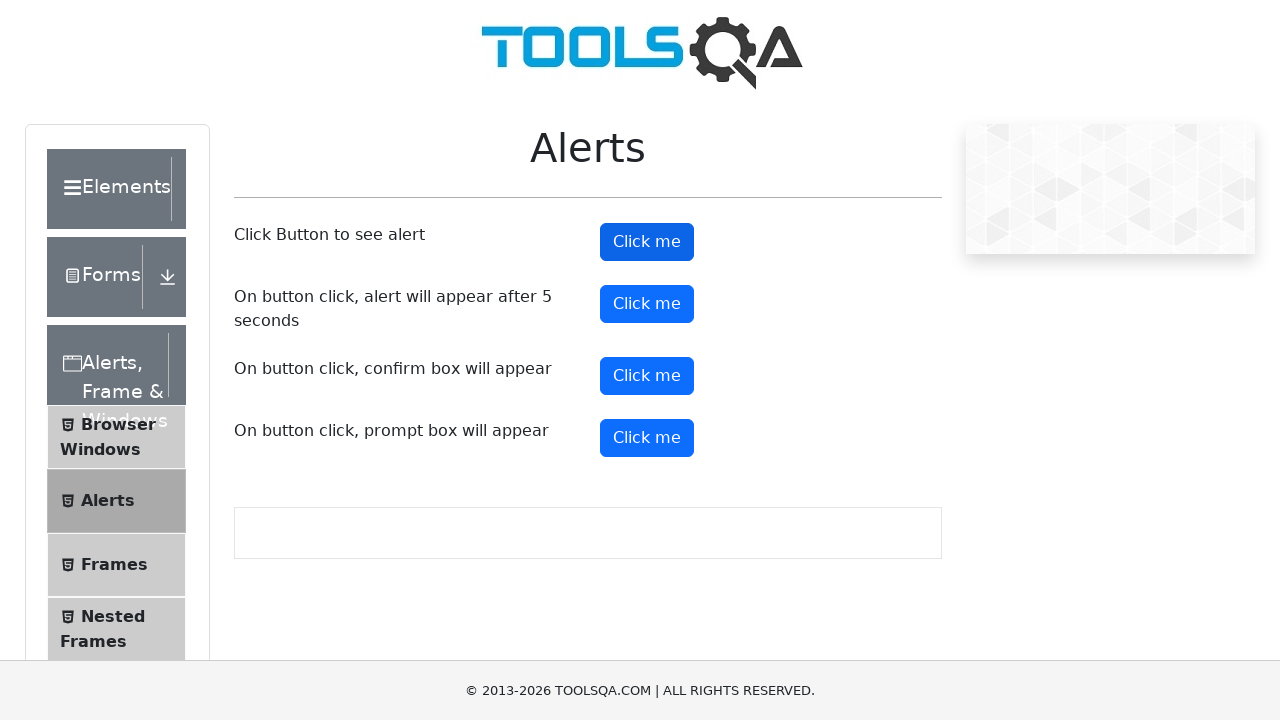

Set up dialog handler to accept alerts
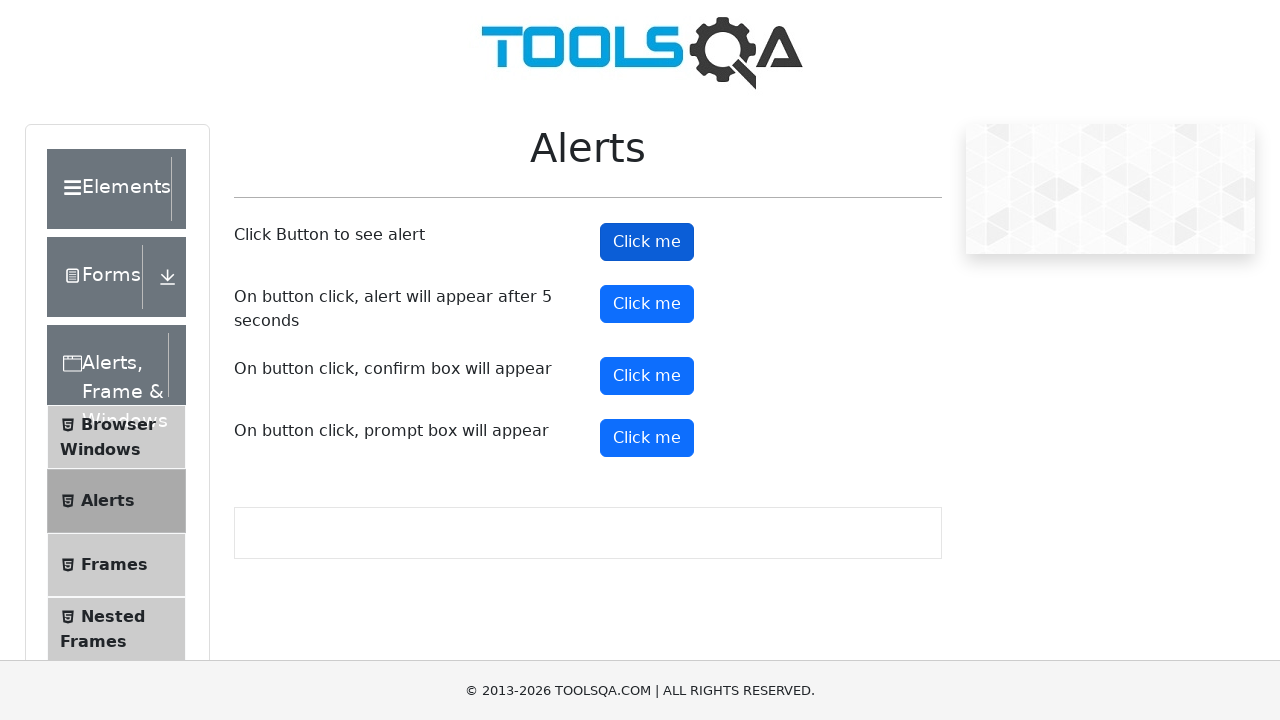

Simple alert accepted and dismissed
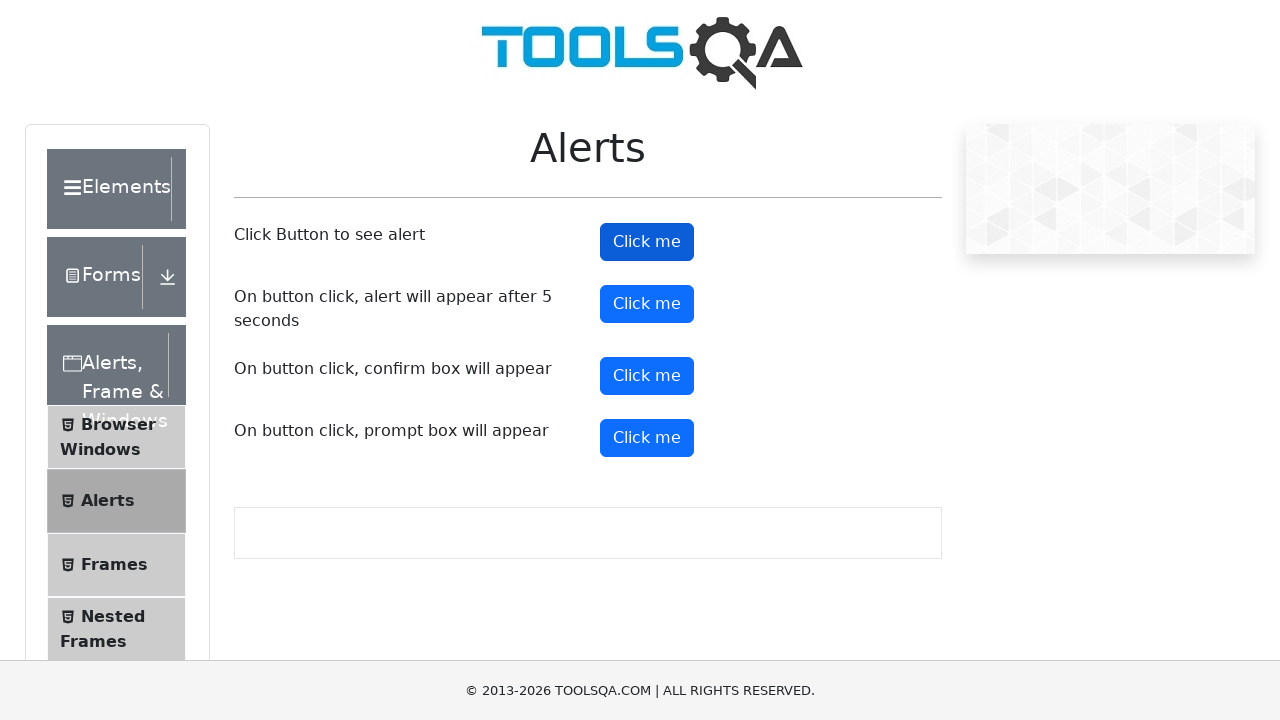

Clicked button to trigger confirmation dialog at (647, 376) on xpath=//*[@id='confirmButton']
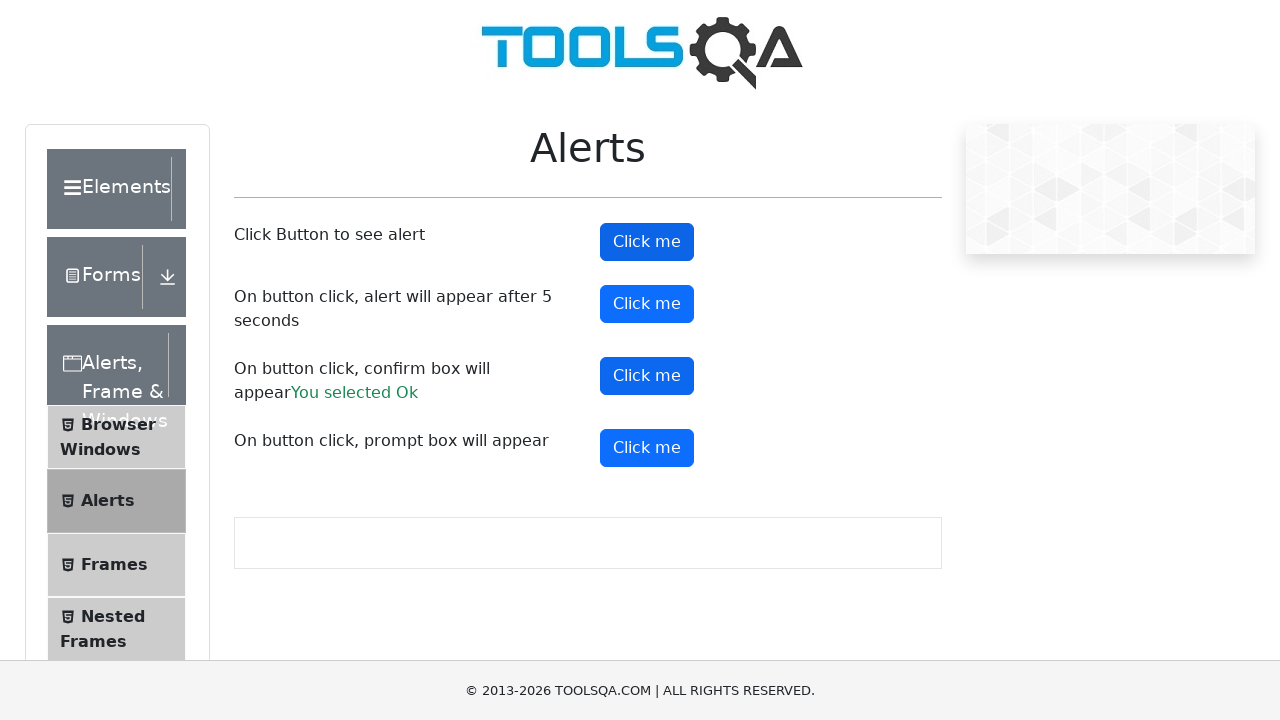

Set up dialog handler to dismiss confirmation
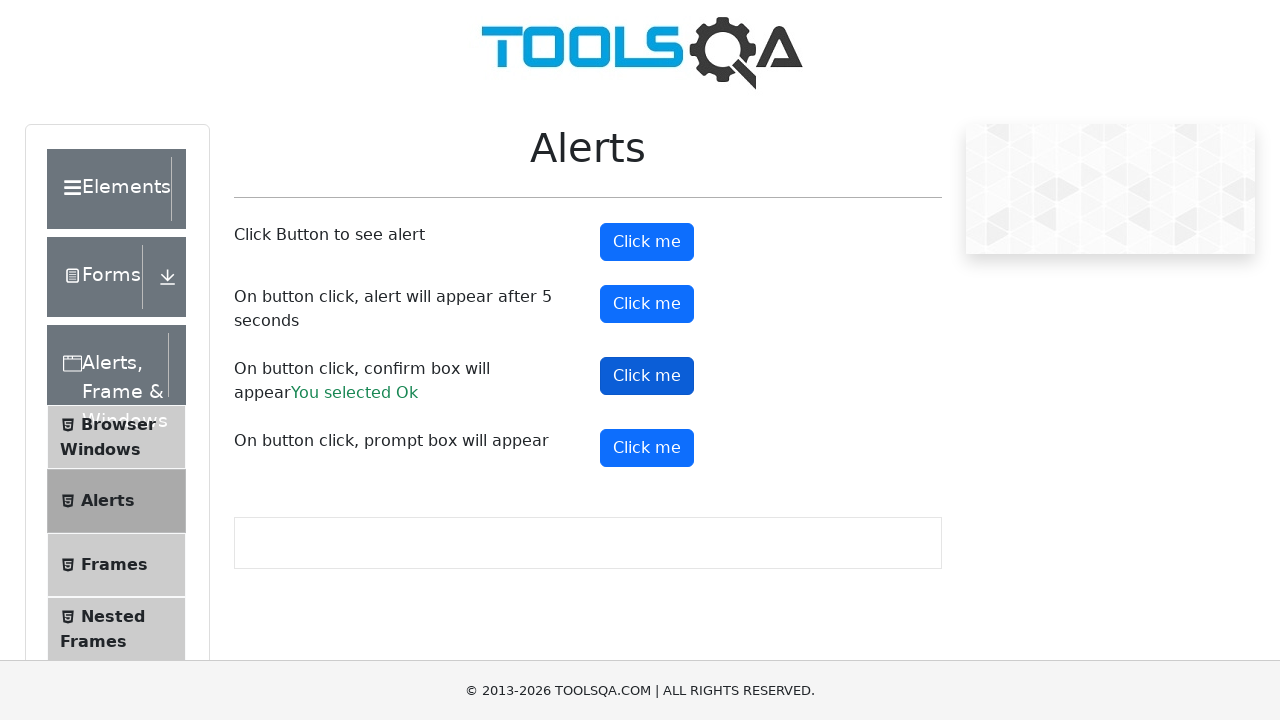

Confirmation dialog dismissed
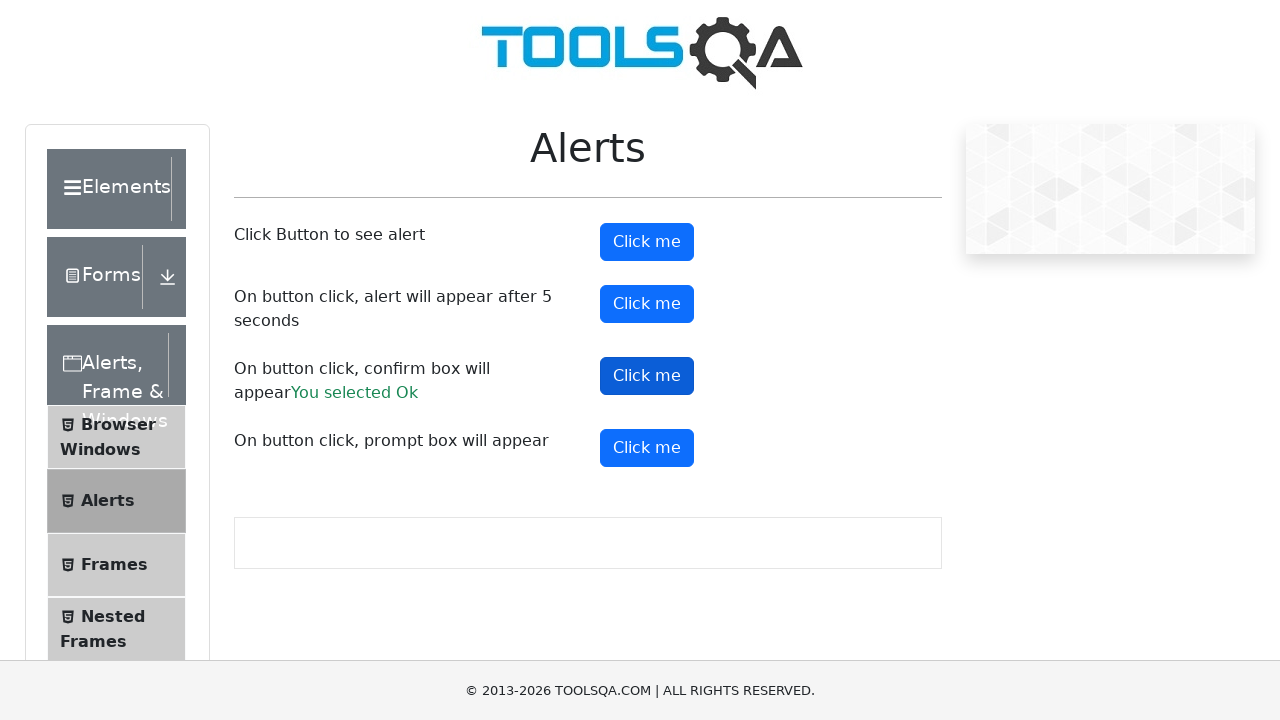

Clicked button to trigger prompt dialog at (647, 448) on xpath=//*[@id='promtButton']
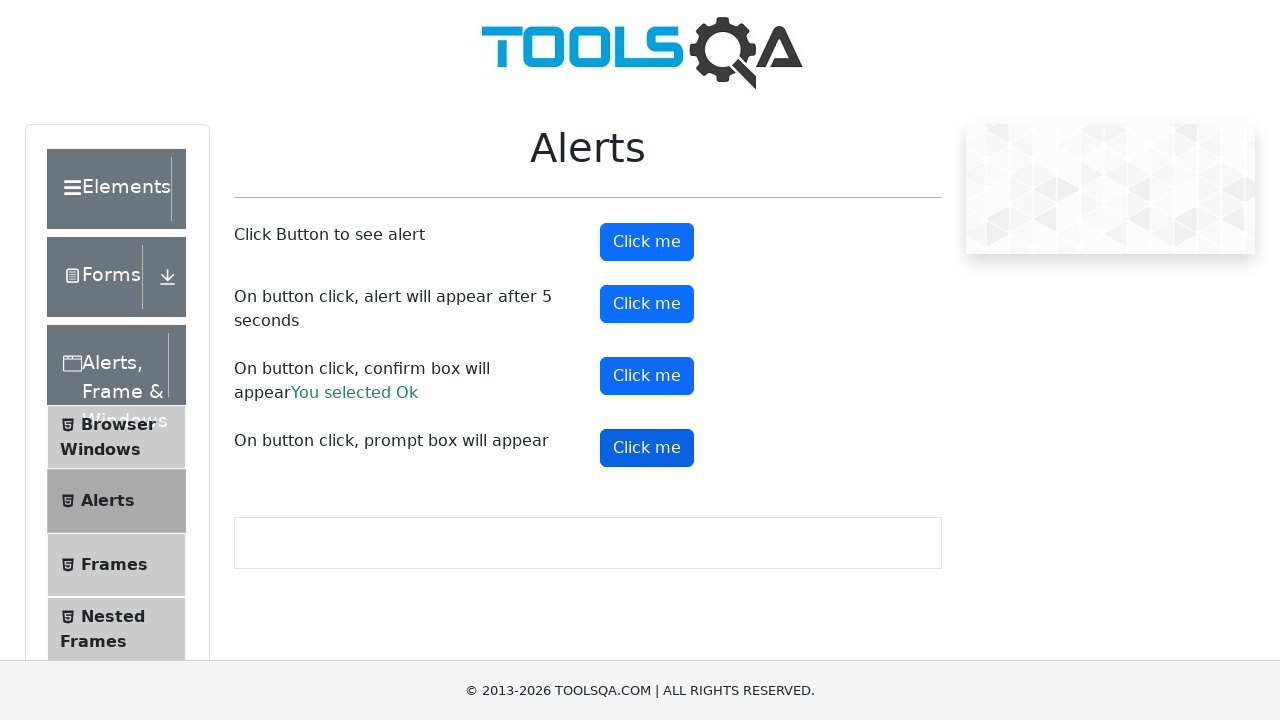

Set up dialog handler to enter text and accept prompt
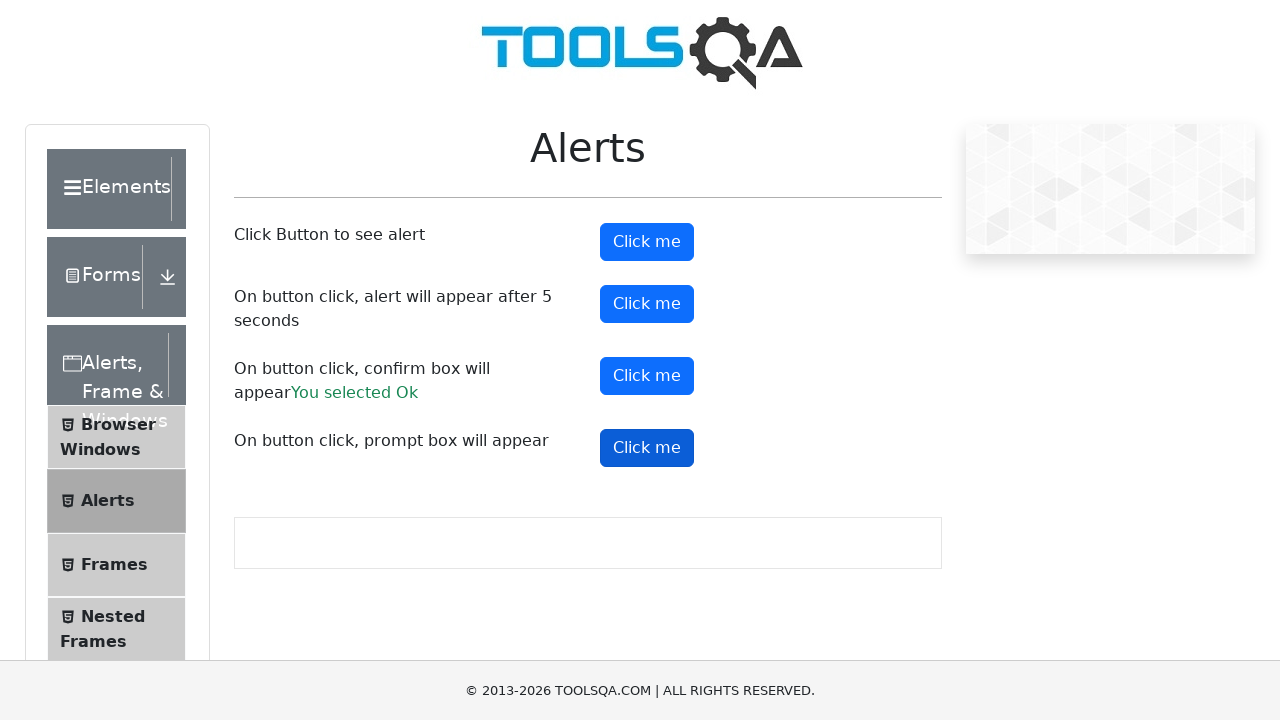

Prompt dialog accepted with text 'Some Text'
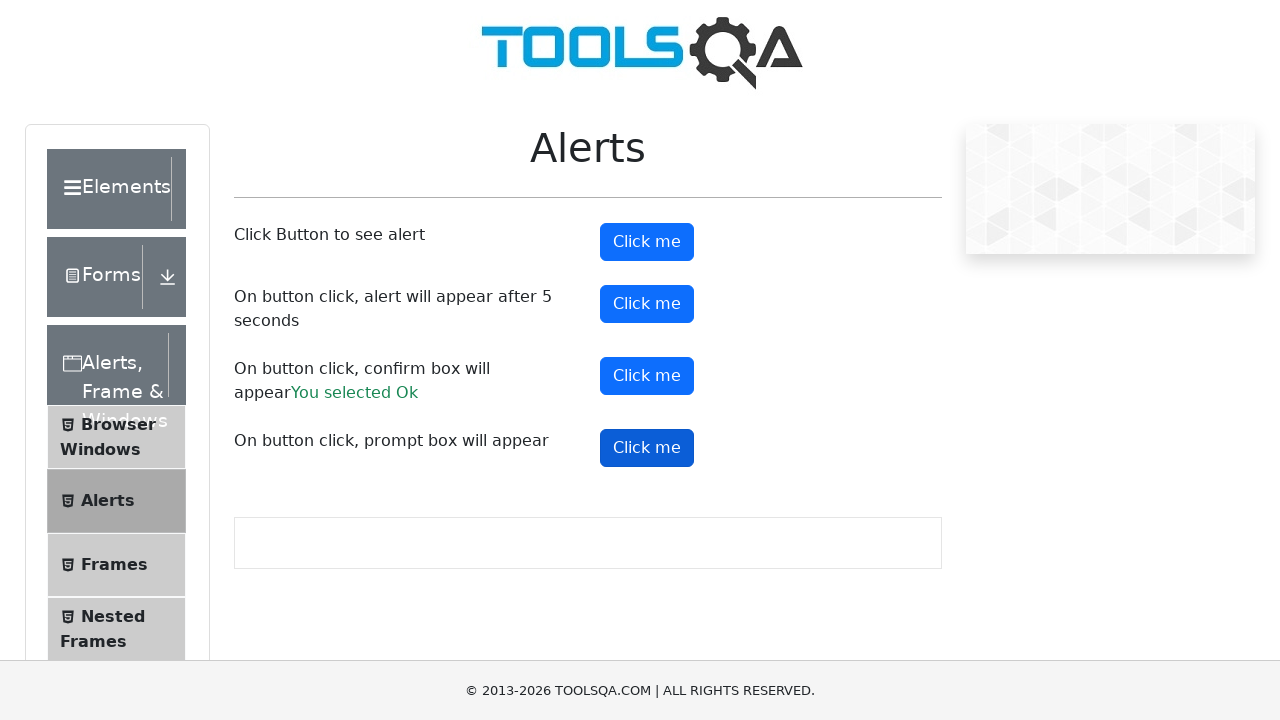

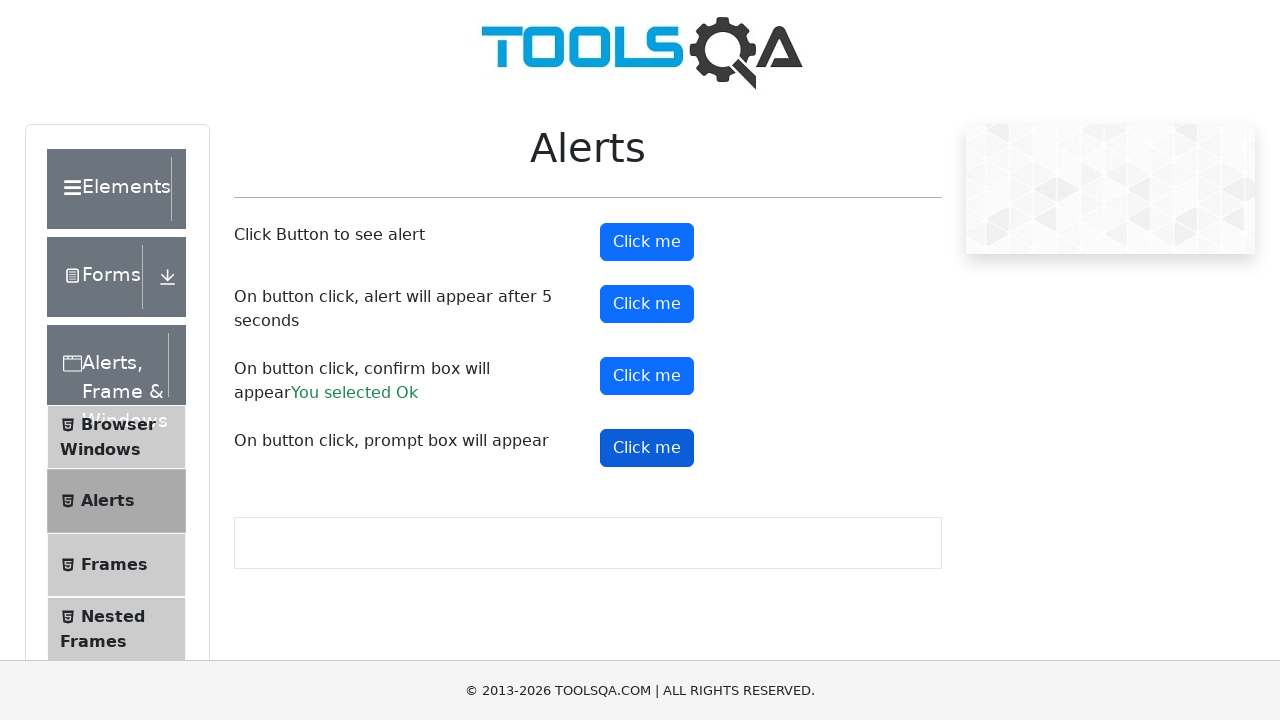